Tests mobile device emulation by setting custom viewport dimensions and mobile mode, then navigating to a test website to verify the page loads with the emulated device settings.

Starting URL: https://the-internet.herokuapp.com/

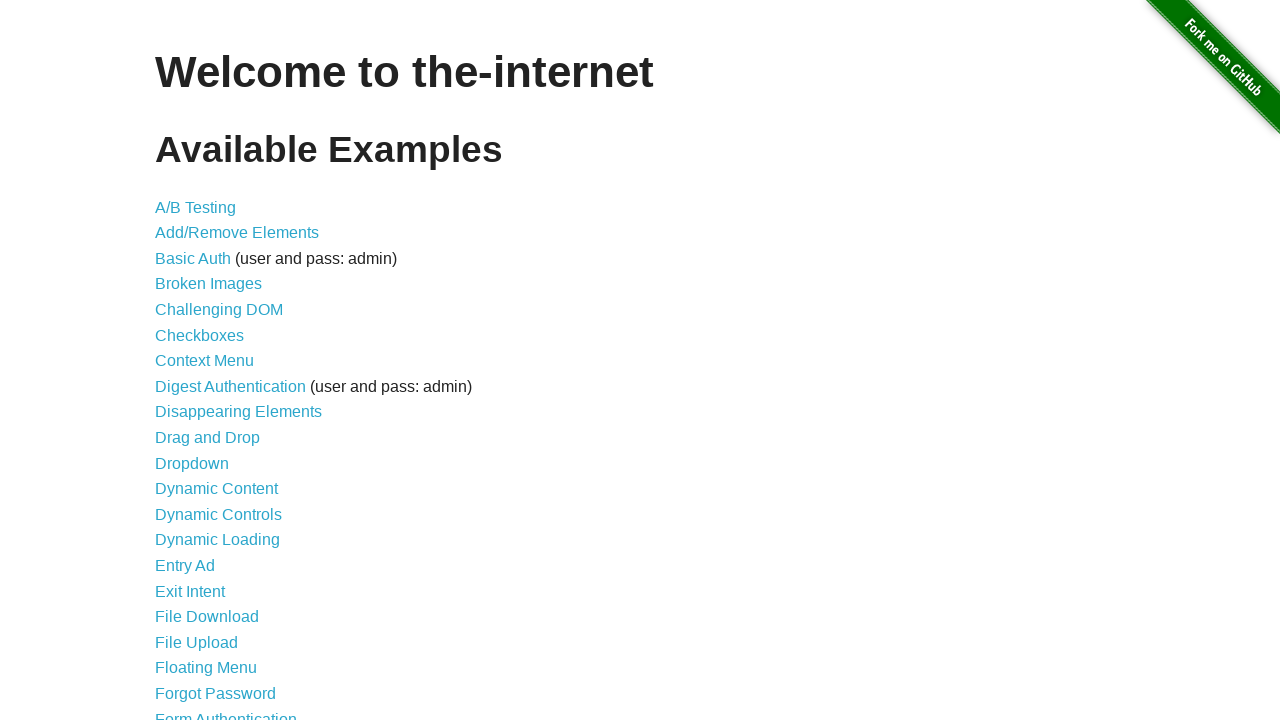

Set mobile viewport dimensions to 500x600
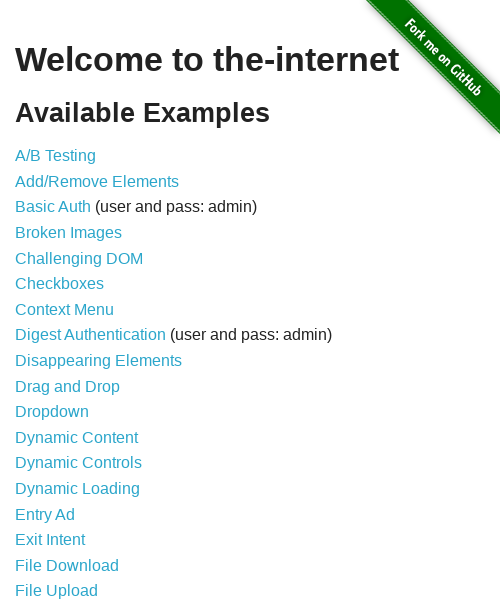

Page DOM content loaded
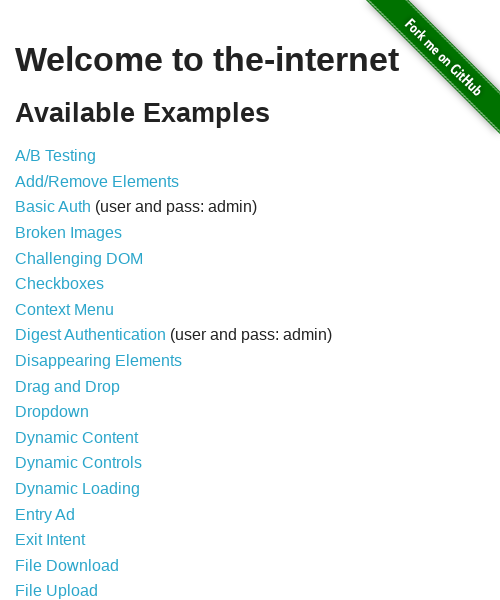

Main heading (h1) element loaded, confirming page structure is ready
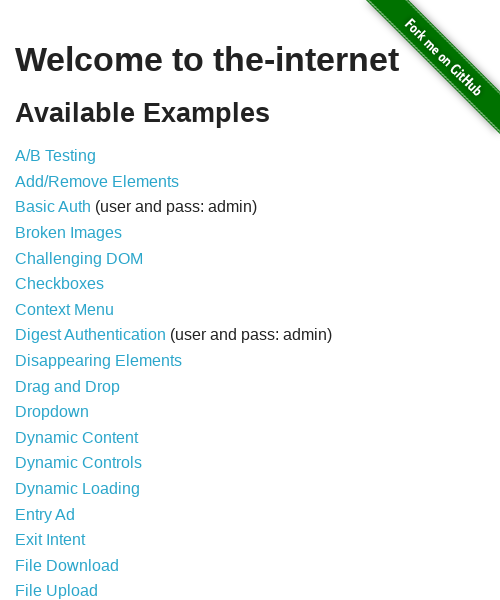

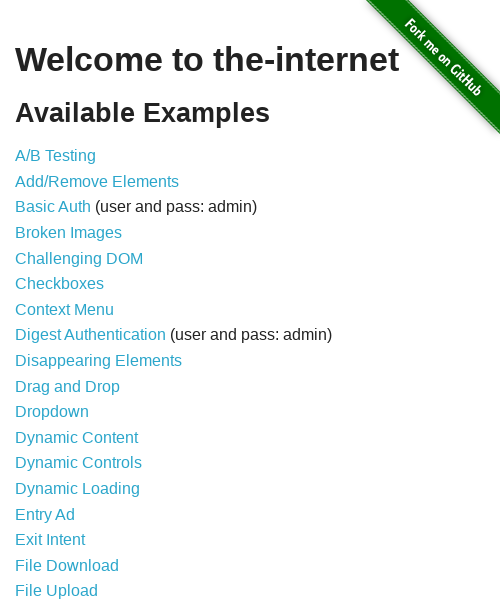